Tests a practice form submission by filling in personal details including name, surname, email, mobile number, selecting gender, entering date of birth, and submitting the form.

Starting URL: https://demoqa.com/automation-practice-form

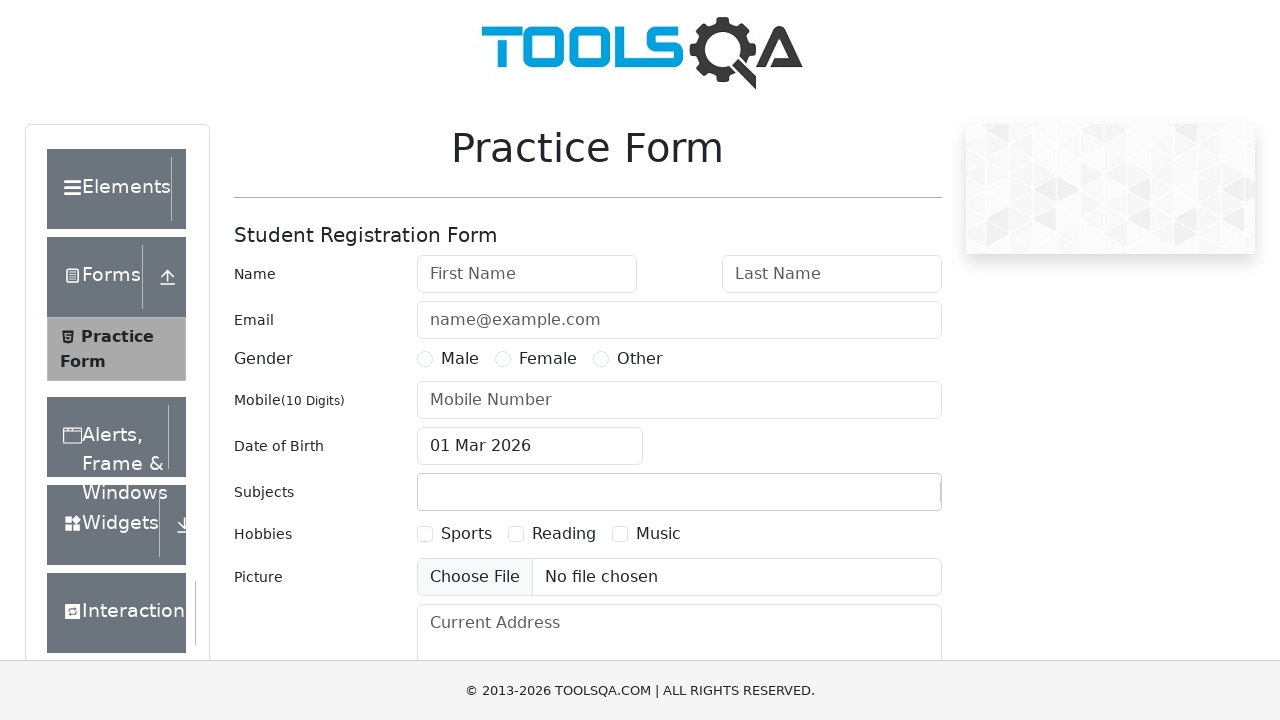

Filled first name field with 'John' on #firstName
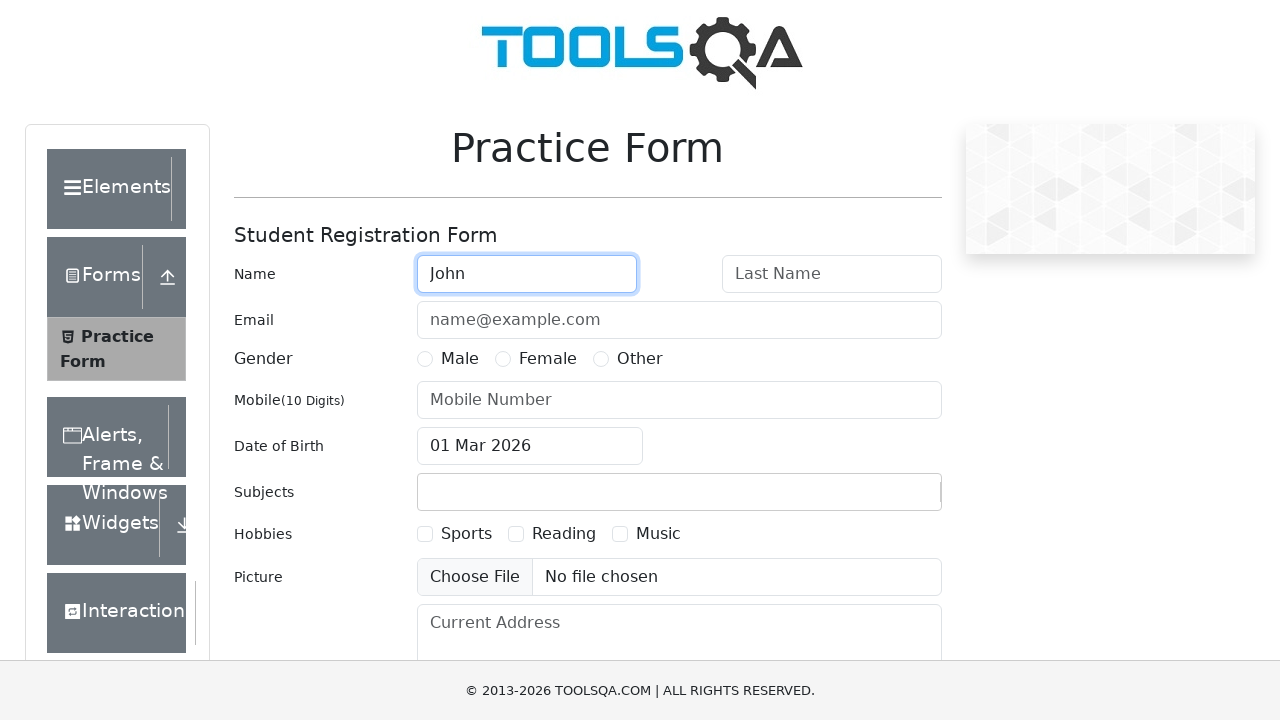

Filled last name field with 'Doe' on #lastName
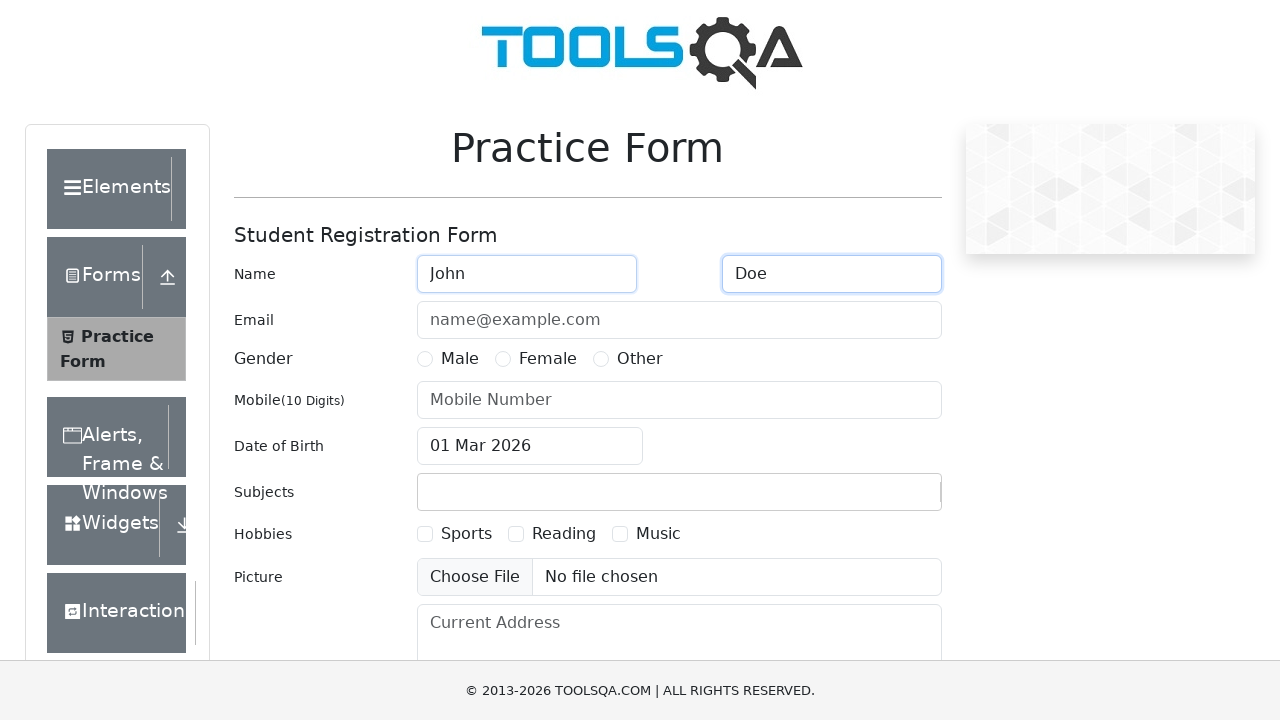

Filled email field with 'john.doe@example.com' on #userEmail
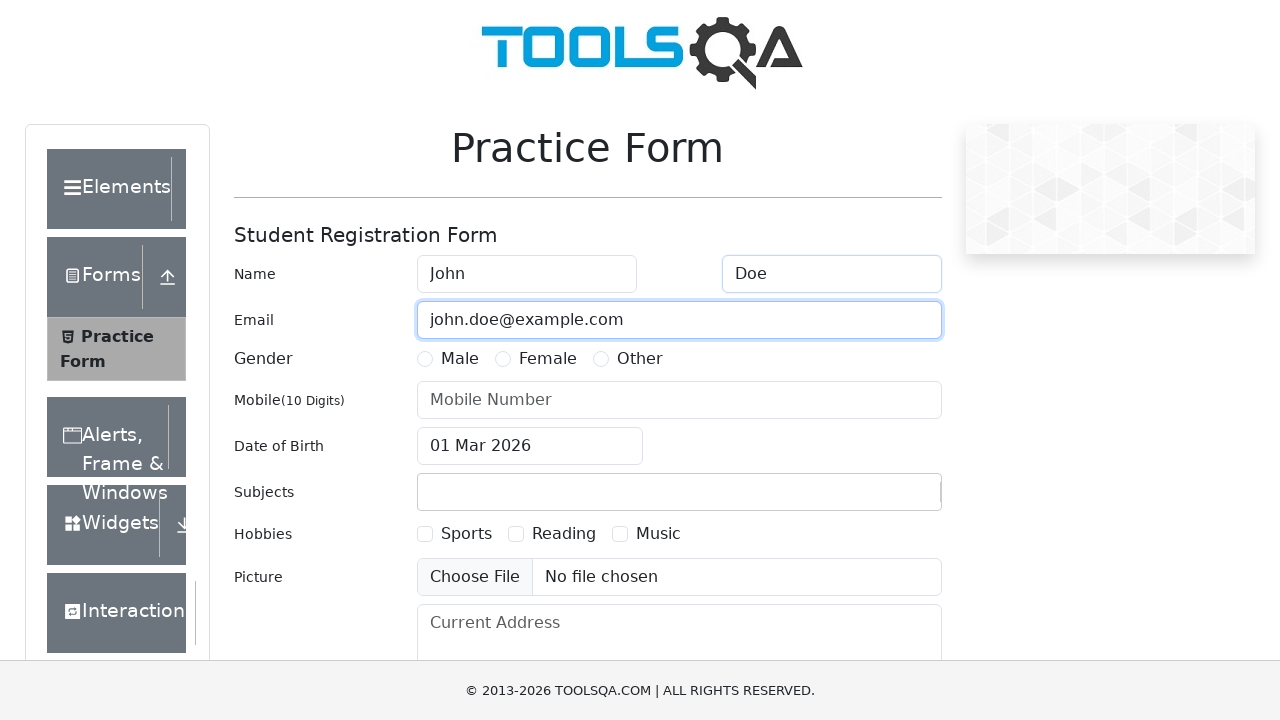

Filled mobile number field with '1231231231' on #userNumber
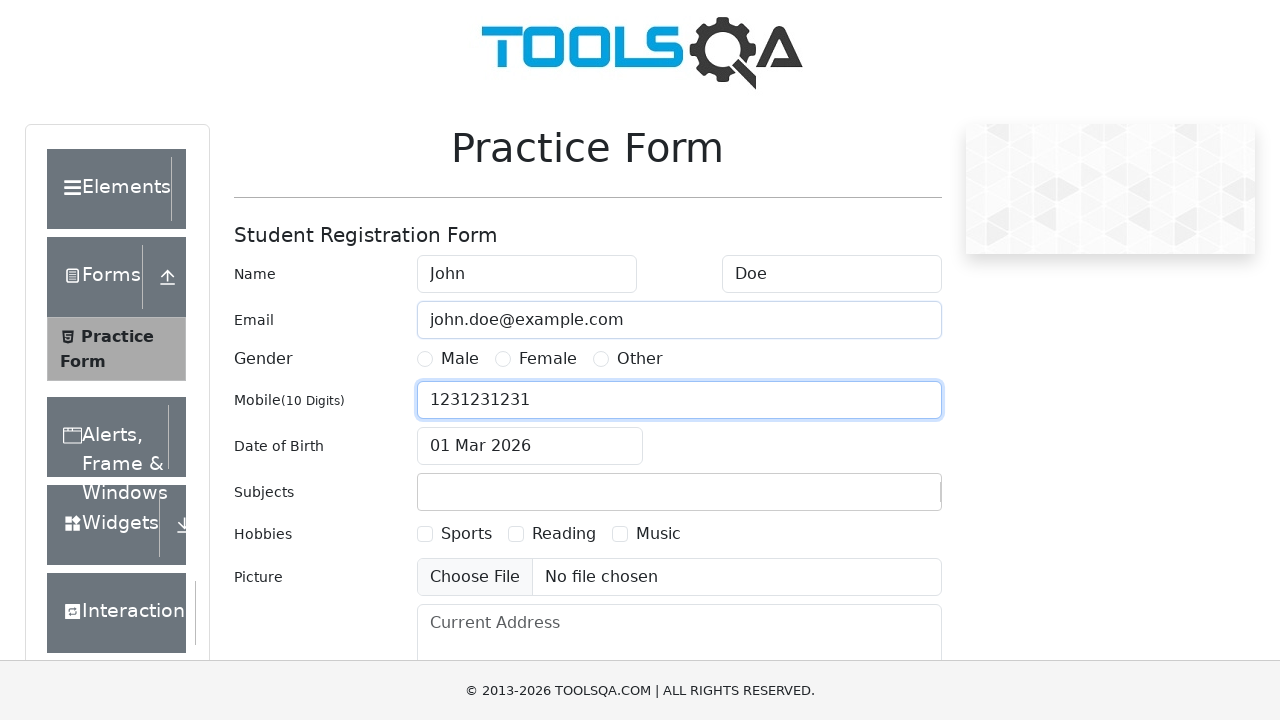

Selected gender 'Male' at (460, 359) on label[for='gender-radio-1']
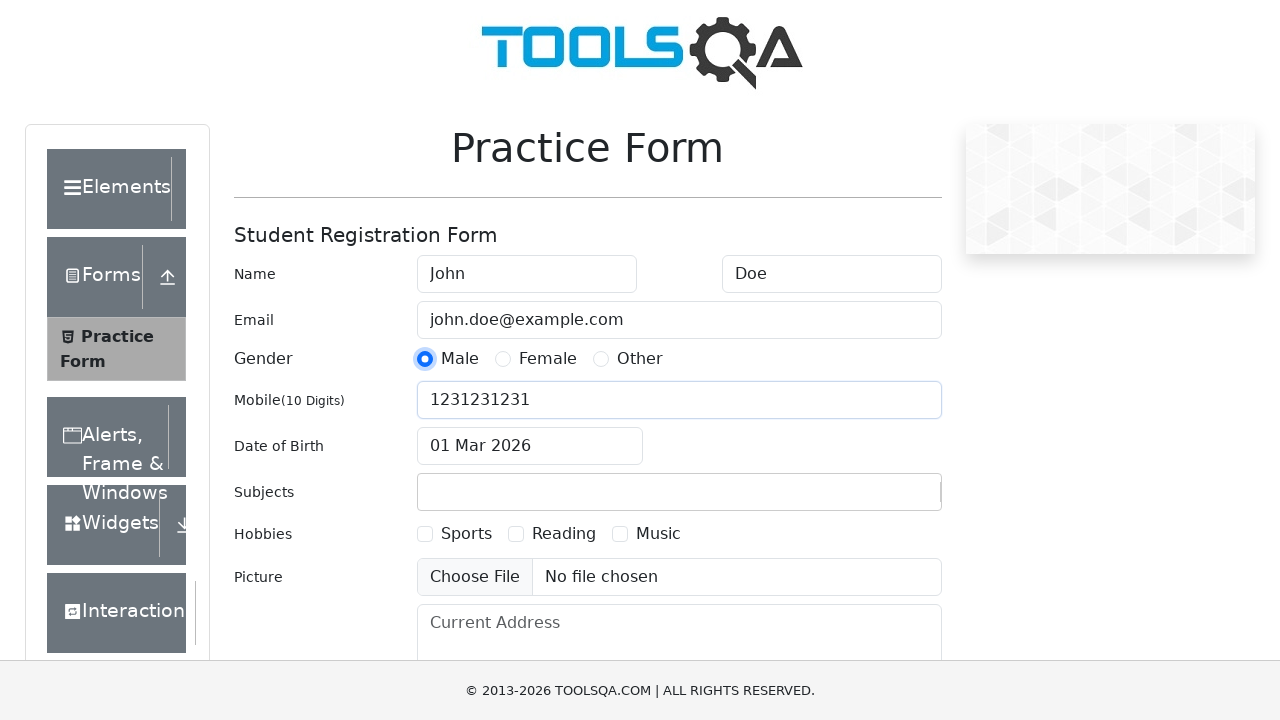

Clicked date of birth input field at (530, 446) on #dateOfBirthInput
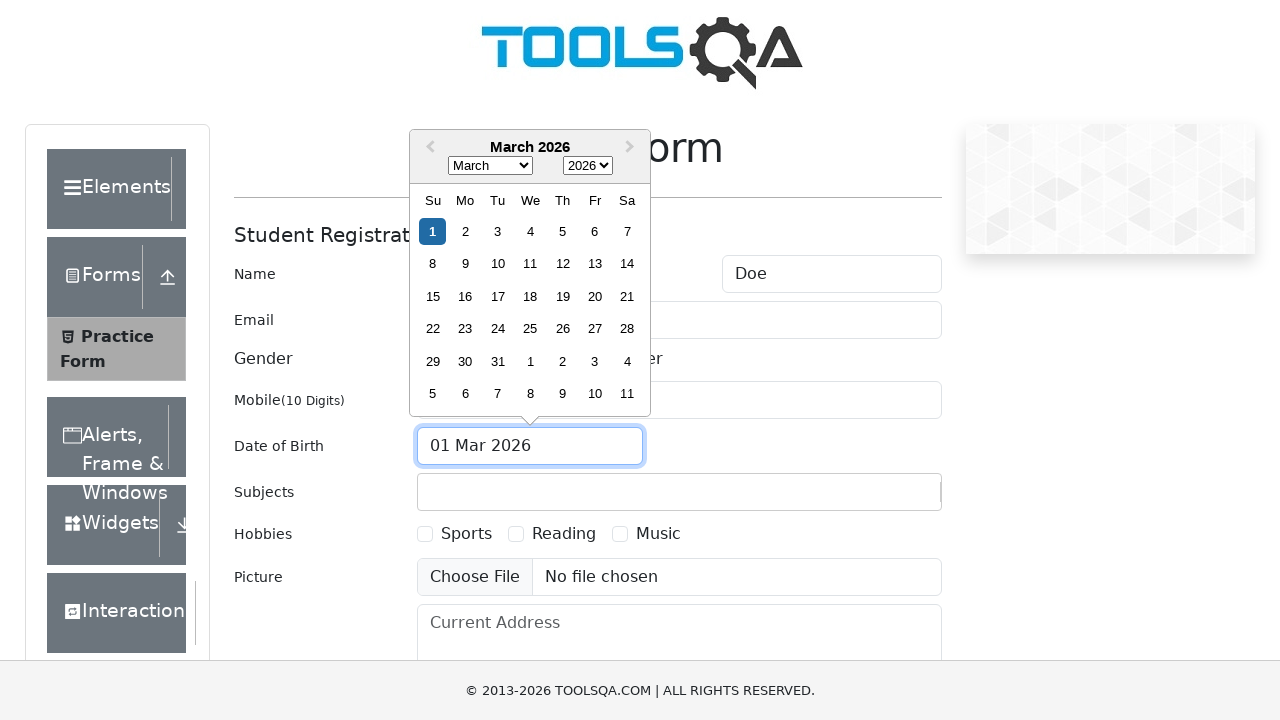

Selected all text in date field
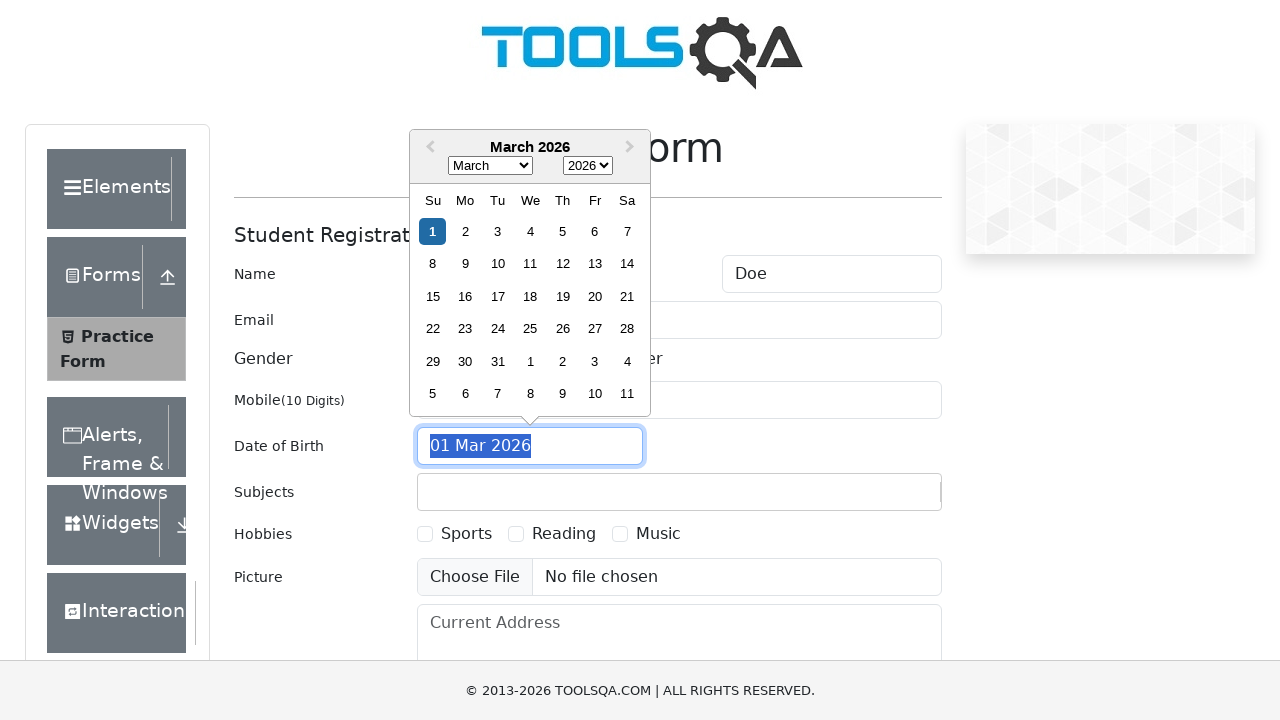

Entered date of birth '1 Jan 2000'
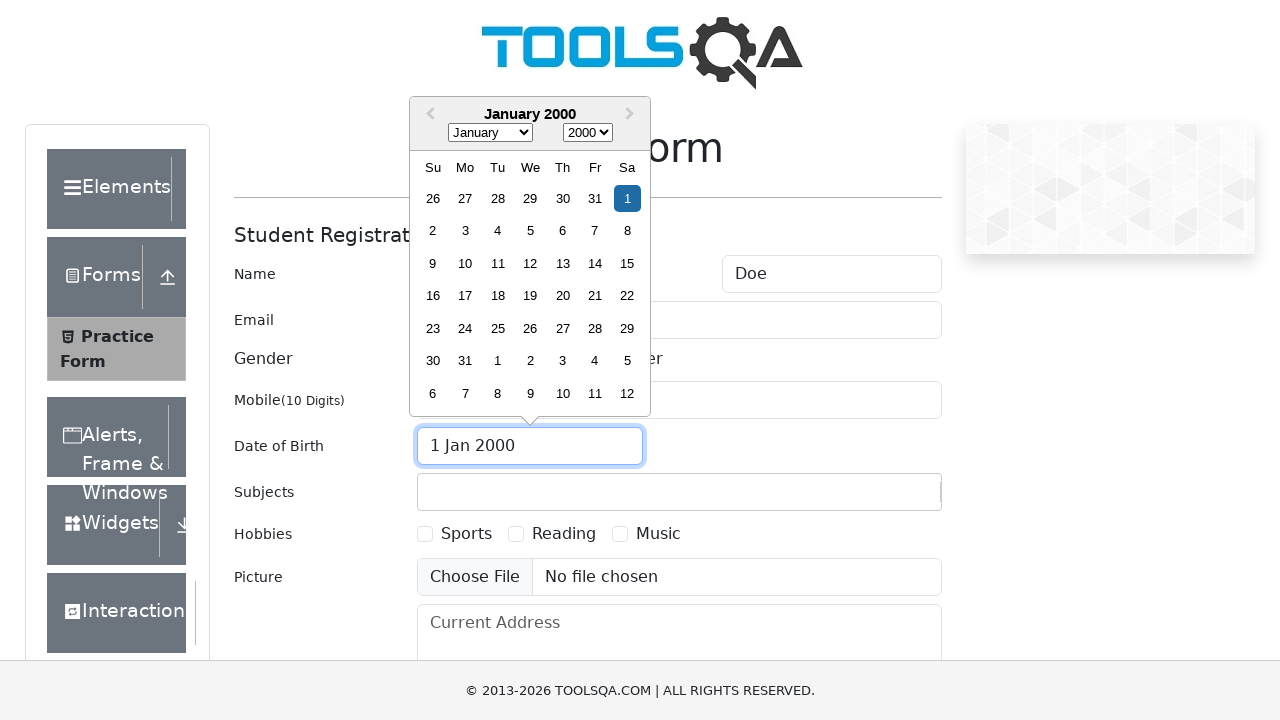

Confirmed date of birth entry by pressing Enter
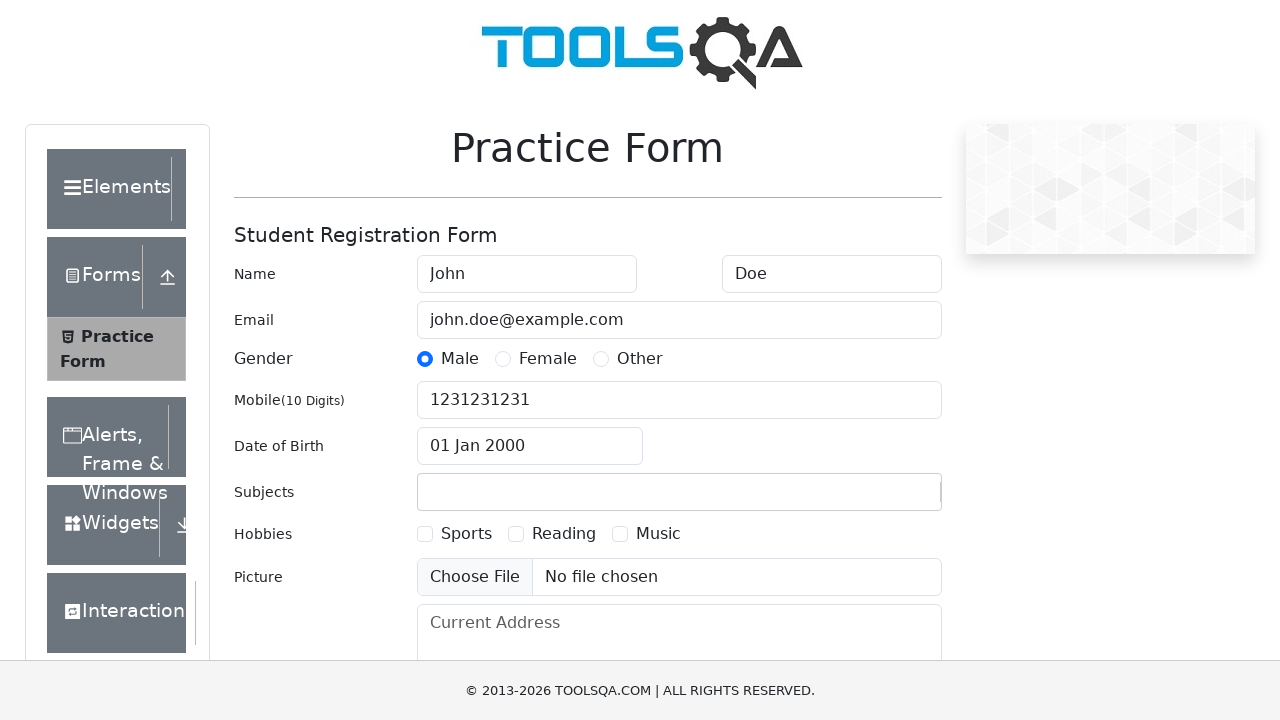

Scrolled to submit button
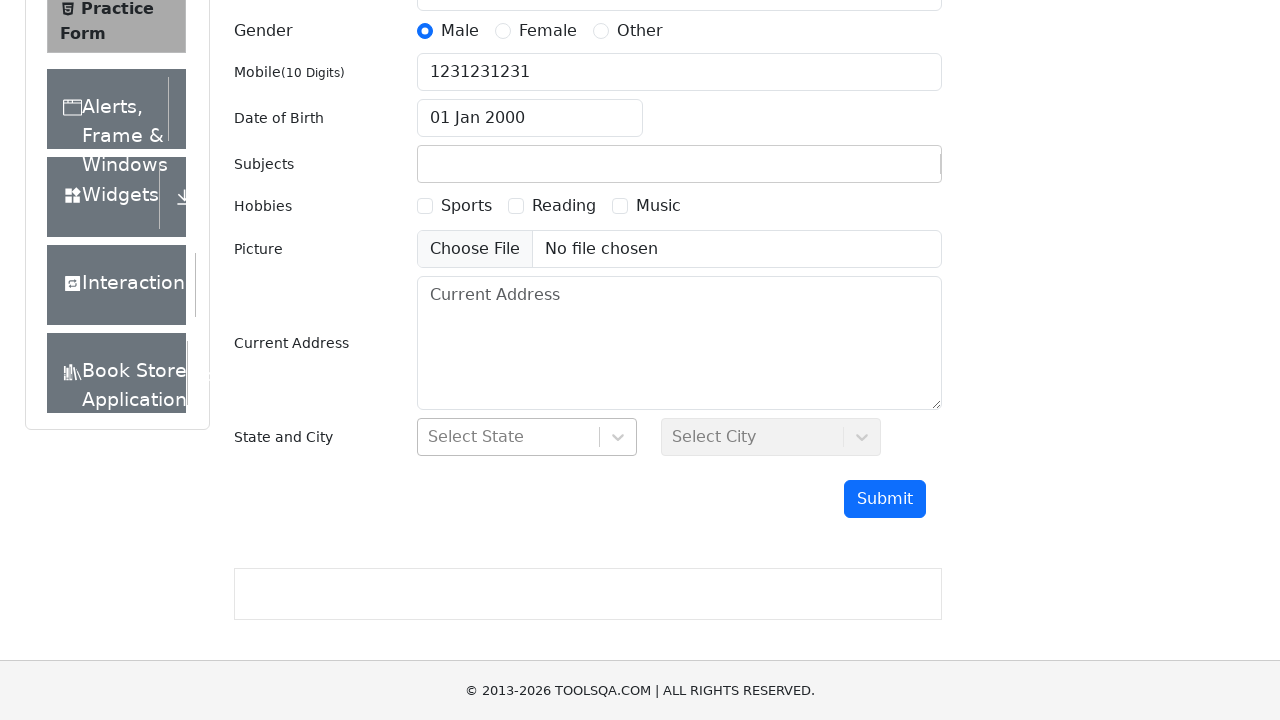

Clicked submit button to submit practice form at (885, 499) on #submit
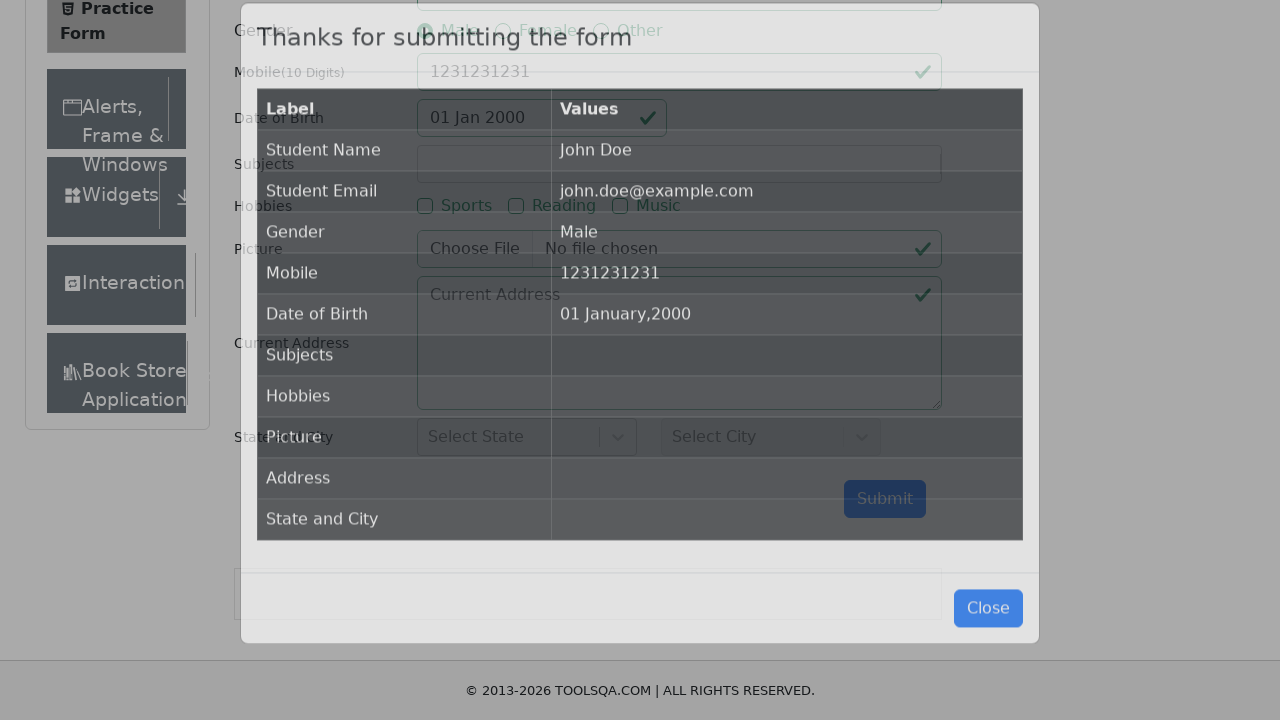

Confirmation modal appeared after successful form submission
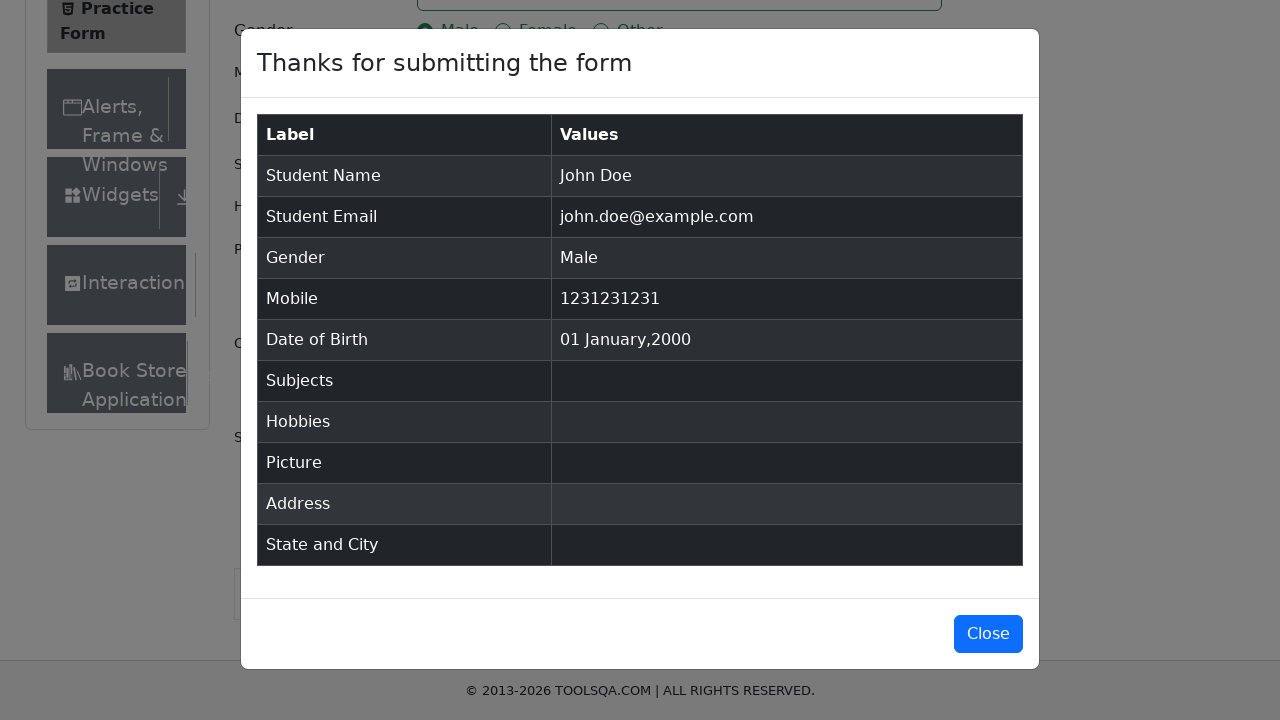

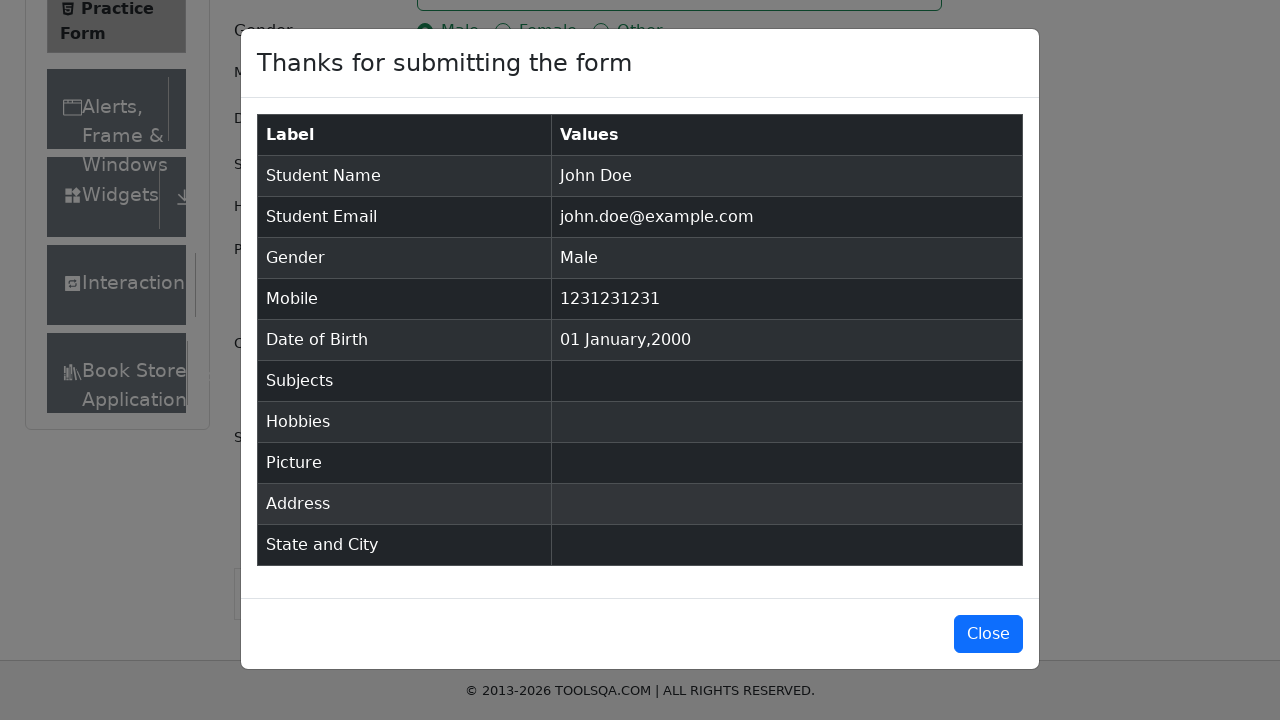